Tests copy-paste functionality by entering text in a form field, selecting all text, copying it, and pasting it into the next field

Starting URL: https://demoqa.com/automation-practice-form

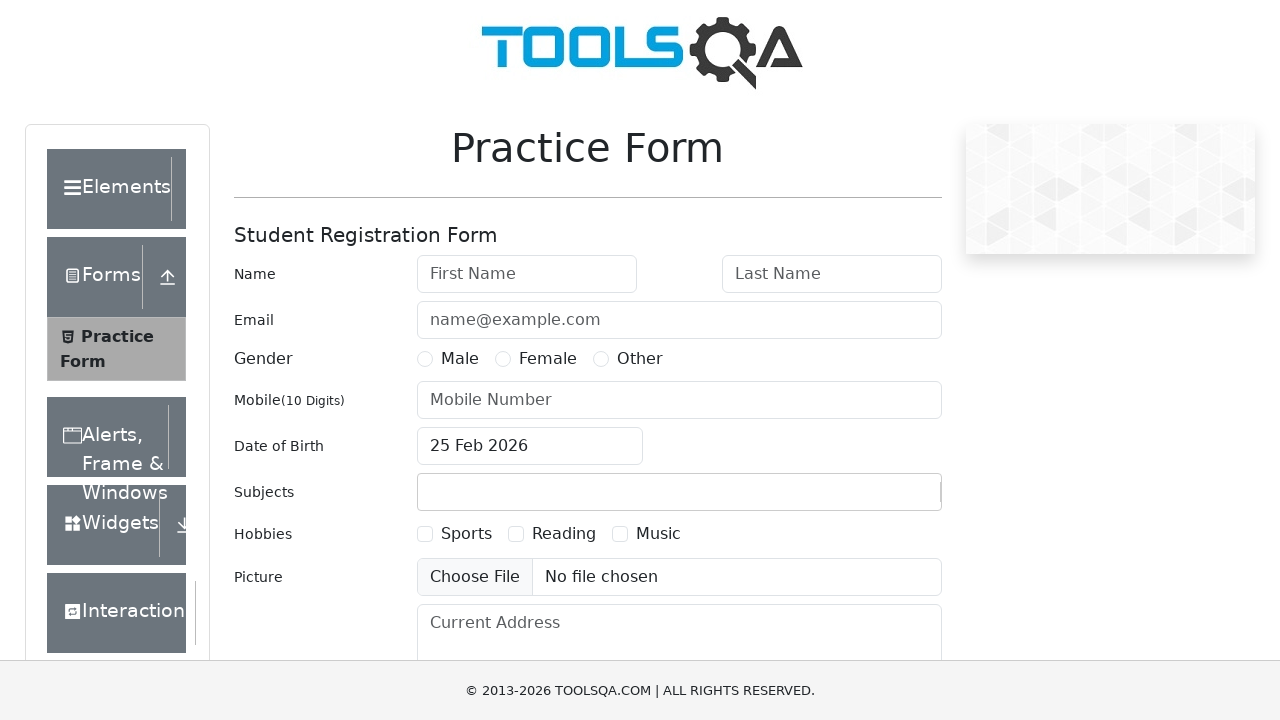

Clicked on first name input field at (527, 274) on xpath=//input[@id='firstName']
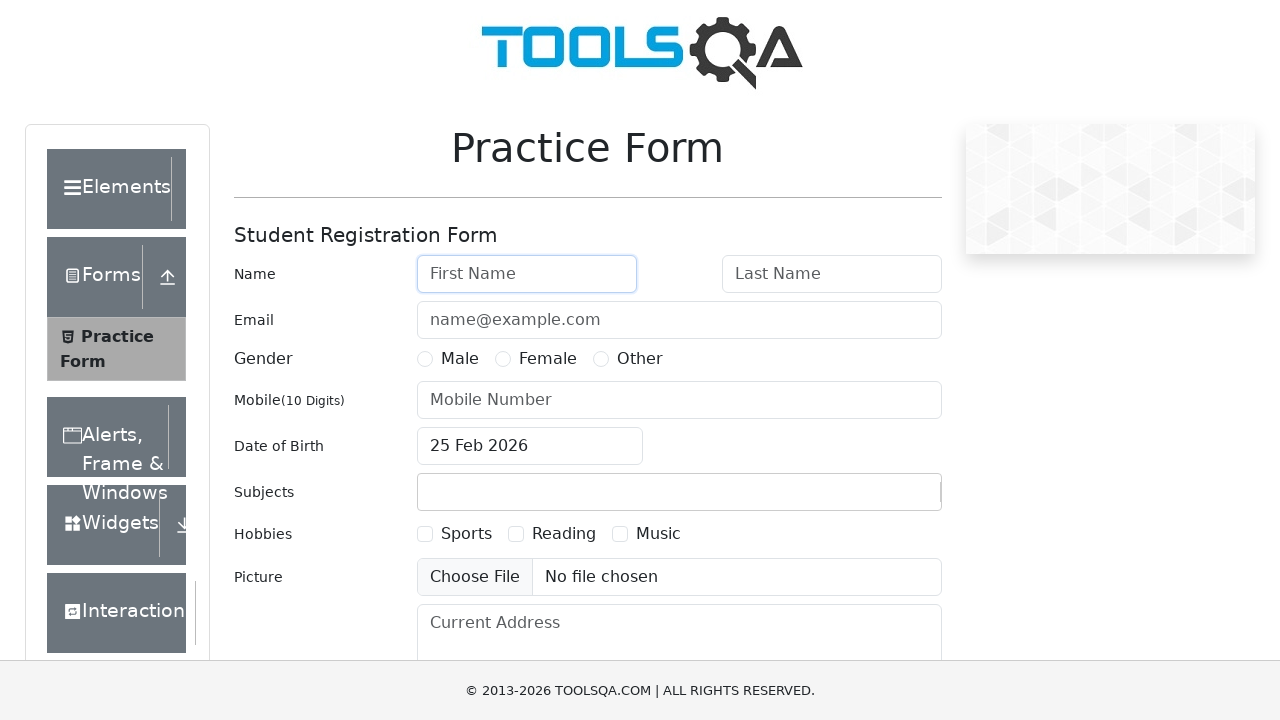

Entered 'Masud Khan' into first name field on //input[@id='firstName']
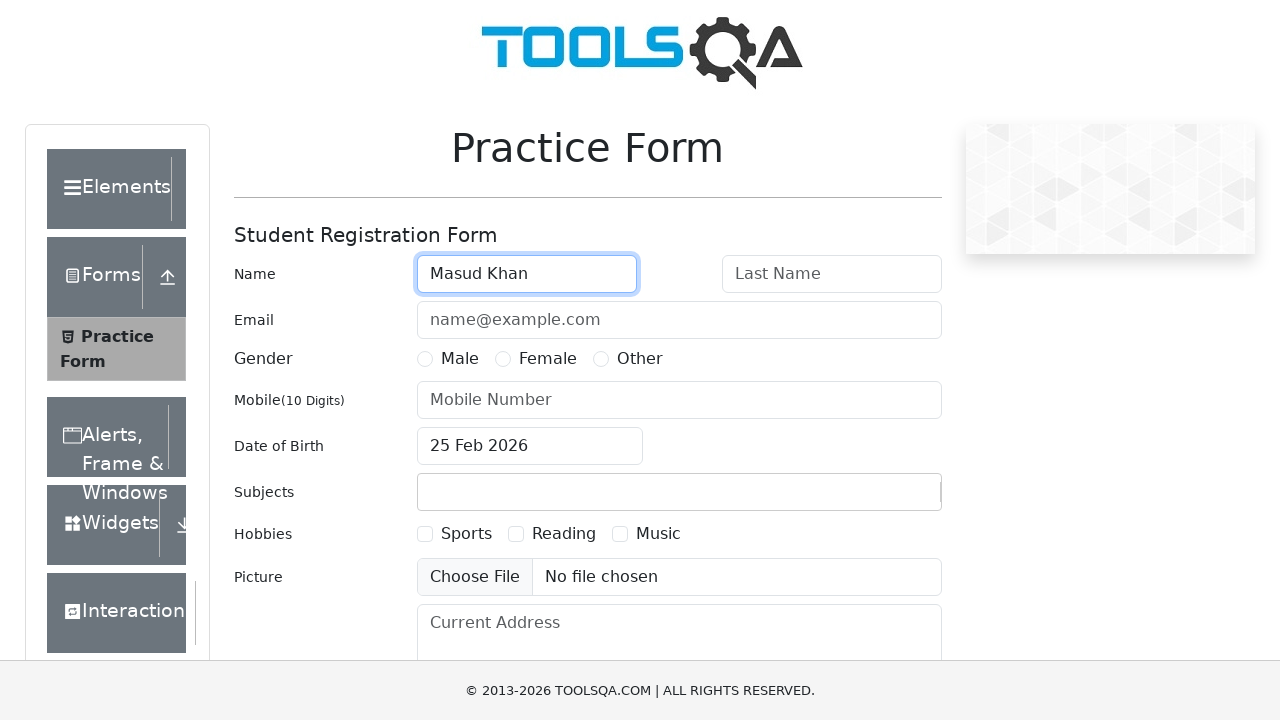

Selected all text in first name field using Ctrl+A
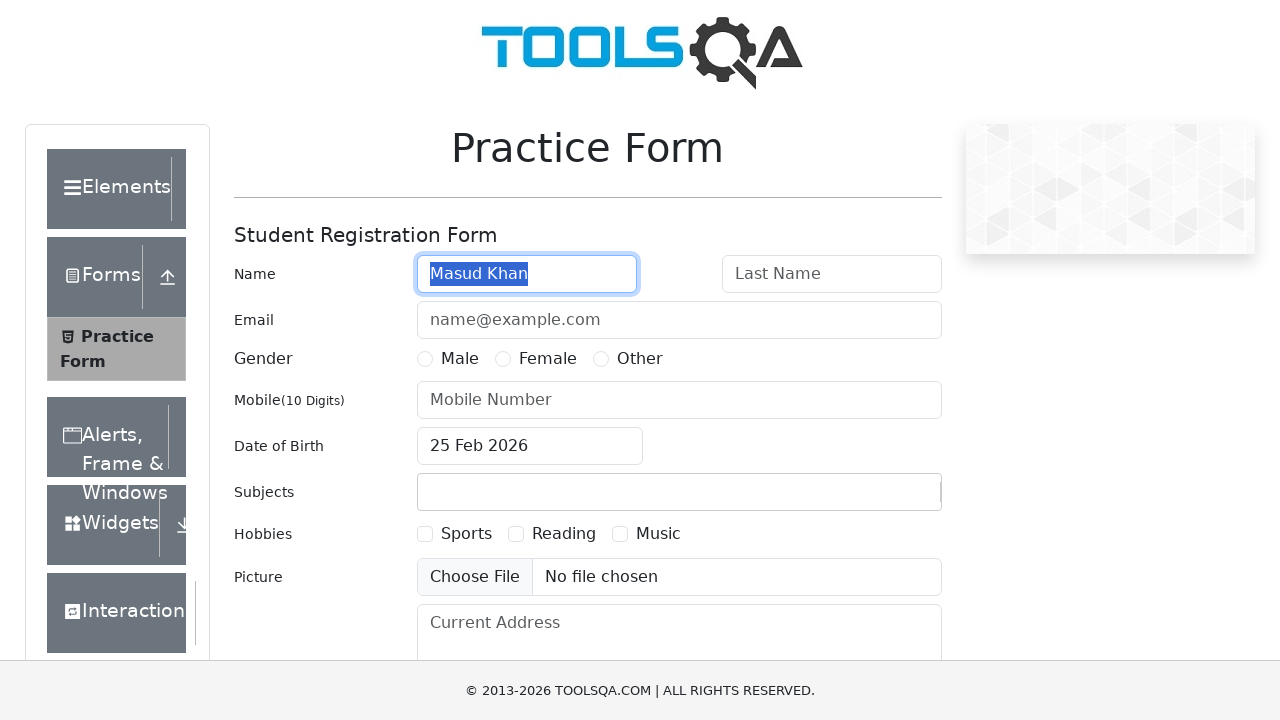

Copied selected text to clipboard using Ctrl+C
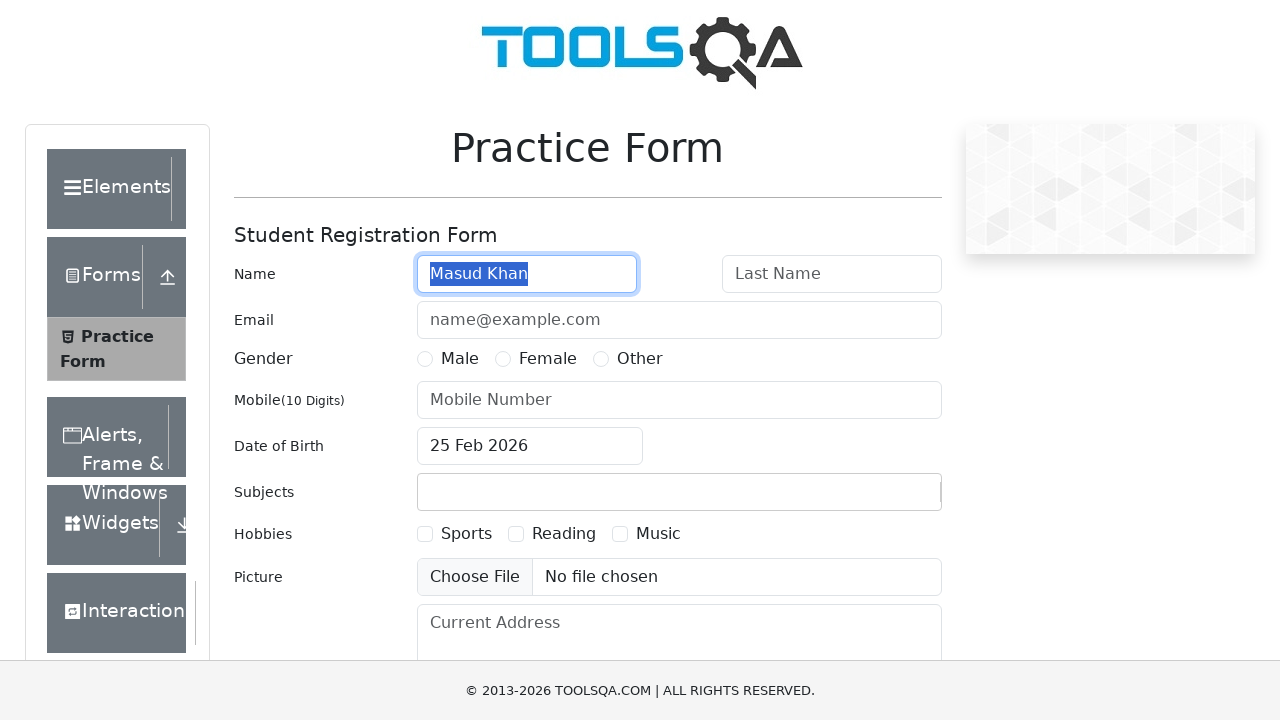

Moved to next field using Tab key
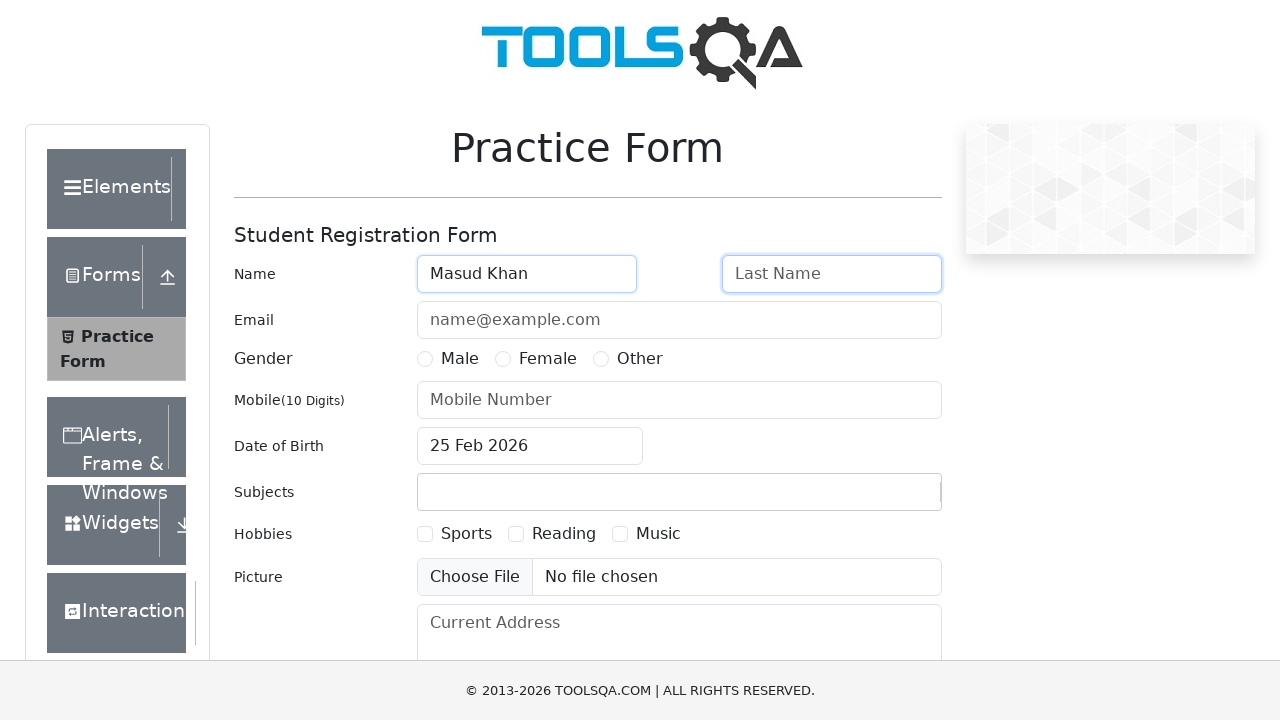

Pasted copied text into next field using Ctrl+V
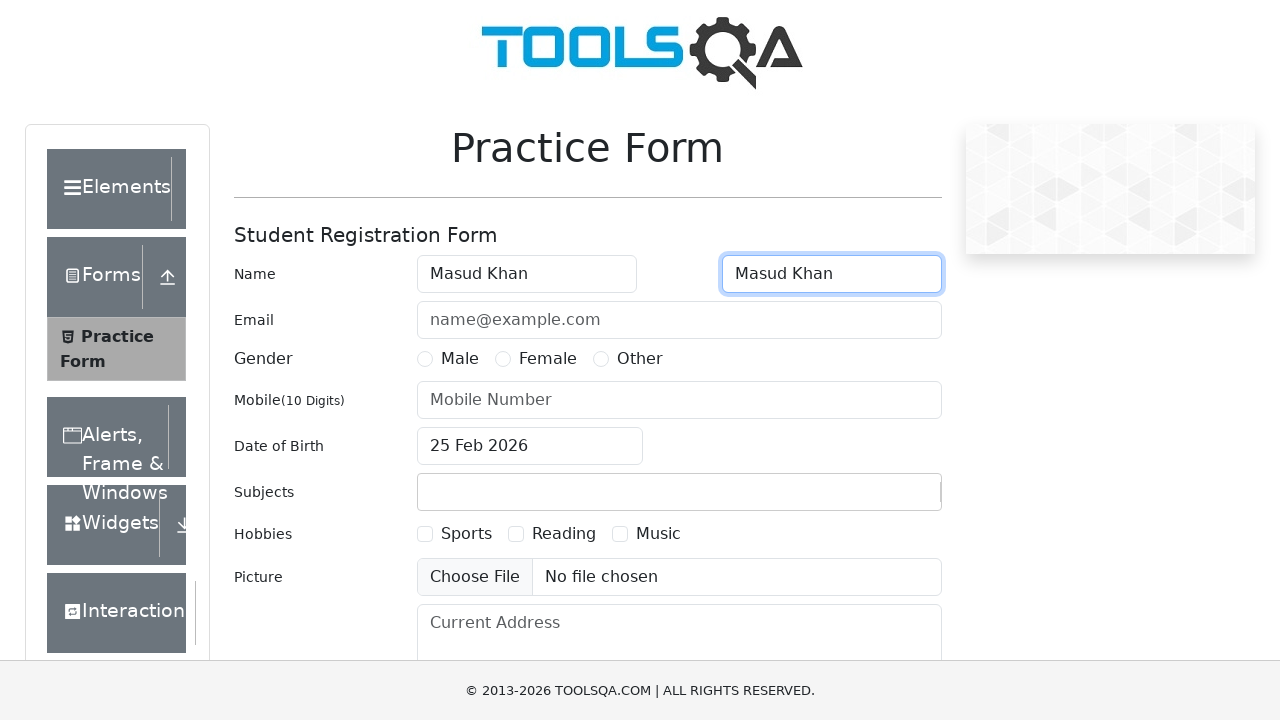

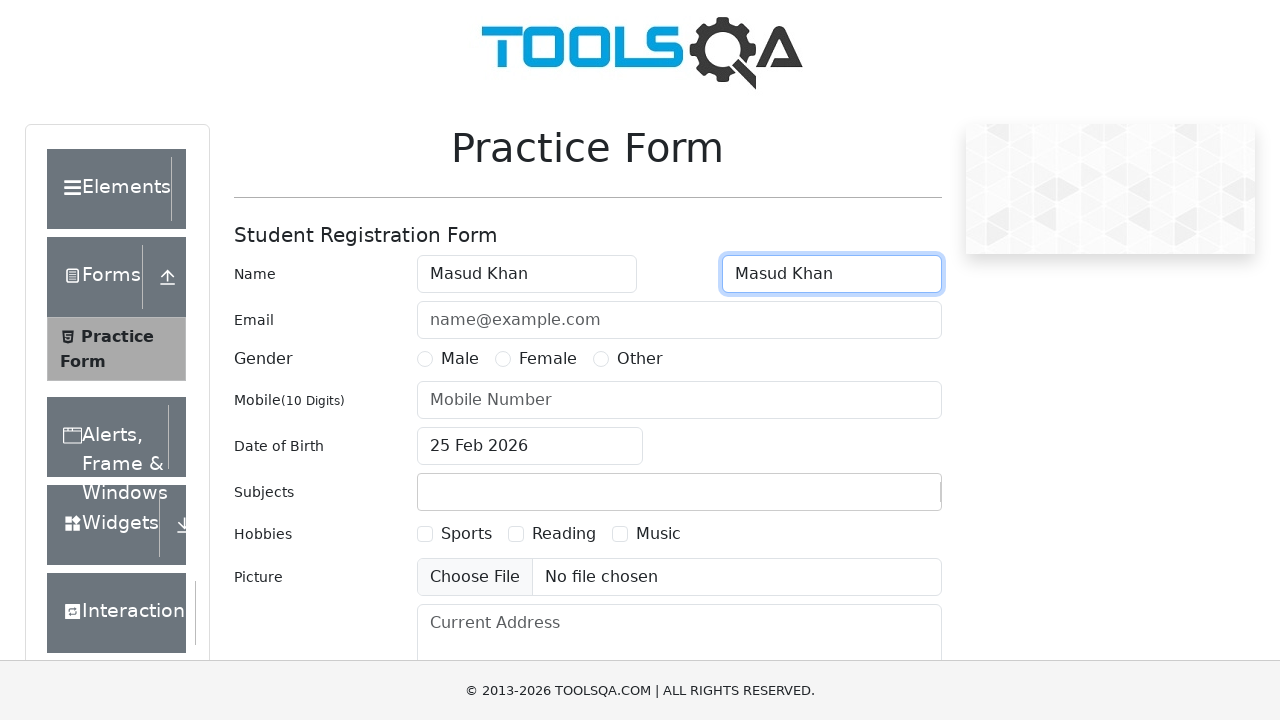